Tests registration form validation with an invalid email format (multiple @ symbols) and verifies email error messages are displayed.

Starting URL: https://alada.vn/tai-khoan/dang-ky.html

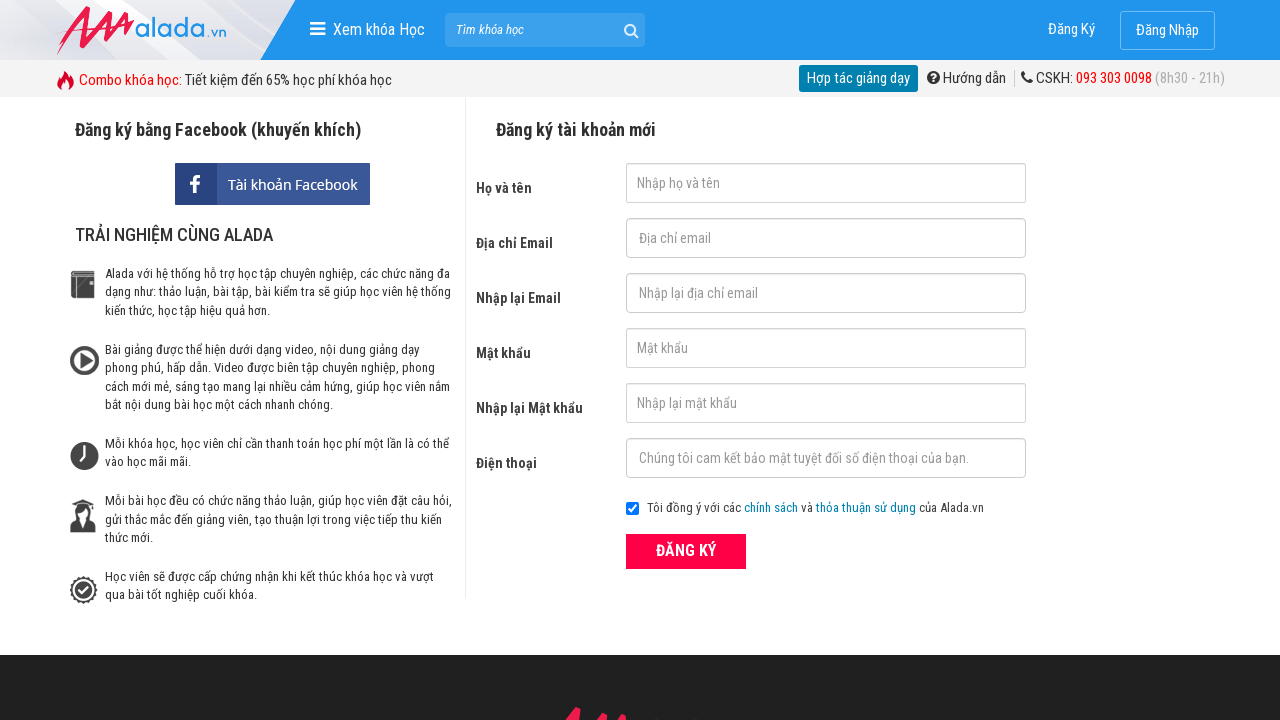

Filled first name field with 'hasagi' on #txtFirstname
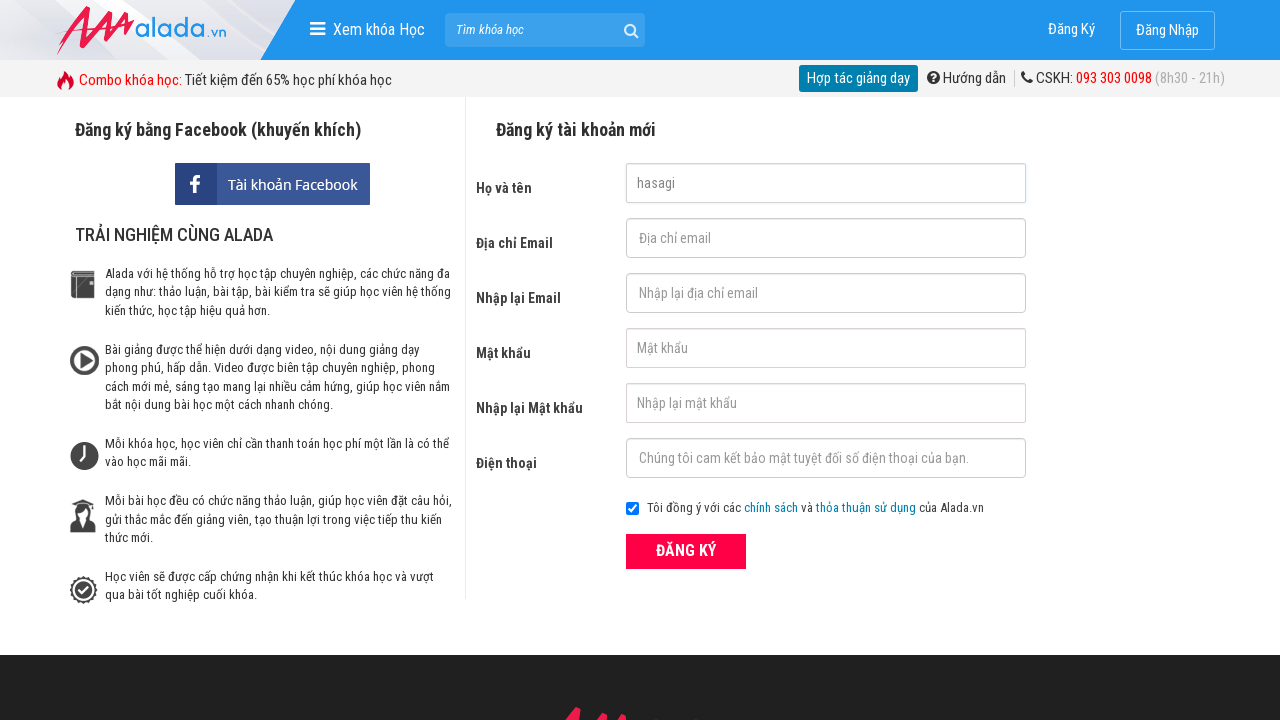

Filled email field with invalid format '123@123@123' (multiple @ symbols) on #txtEmail
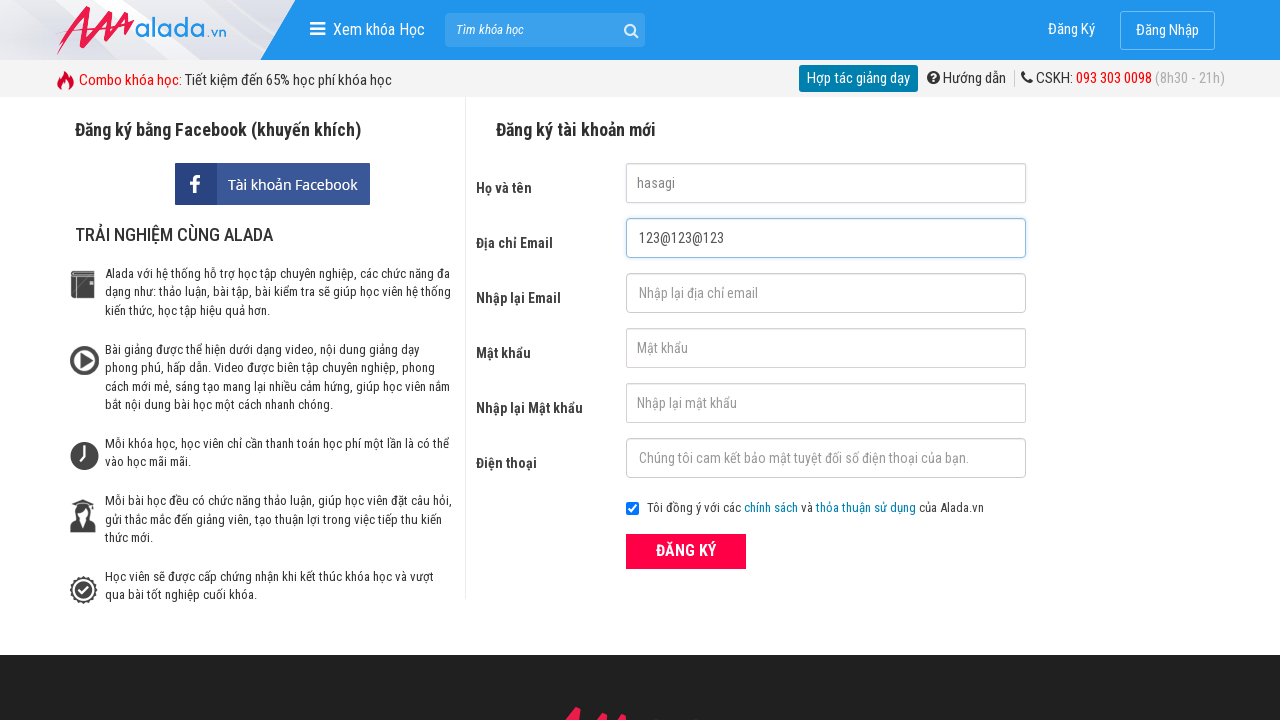

Filled confirm email field with invalid format '123@123@123' on #txtCEmail
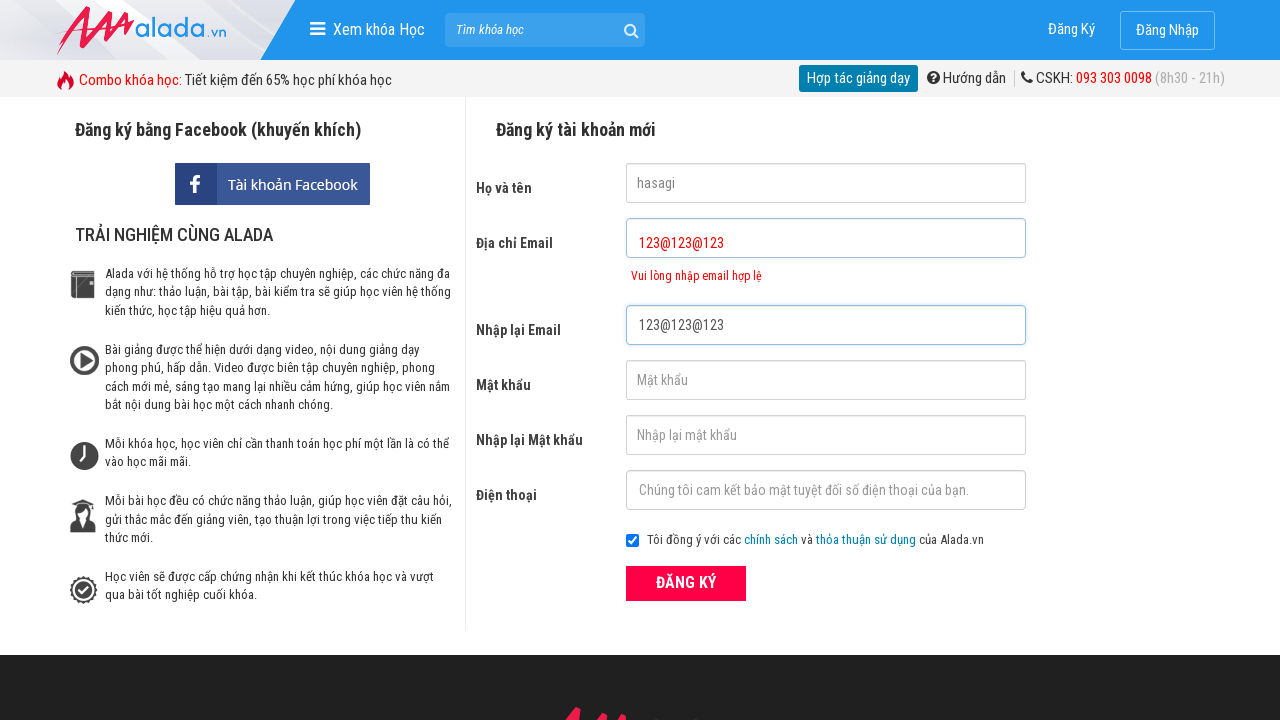

Filled password field with 'test1234!' on #txtPassword
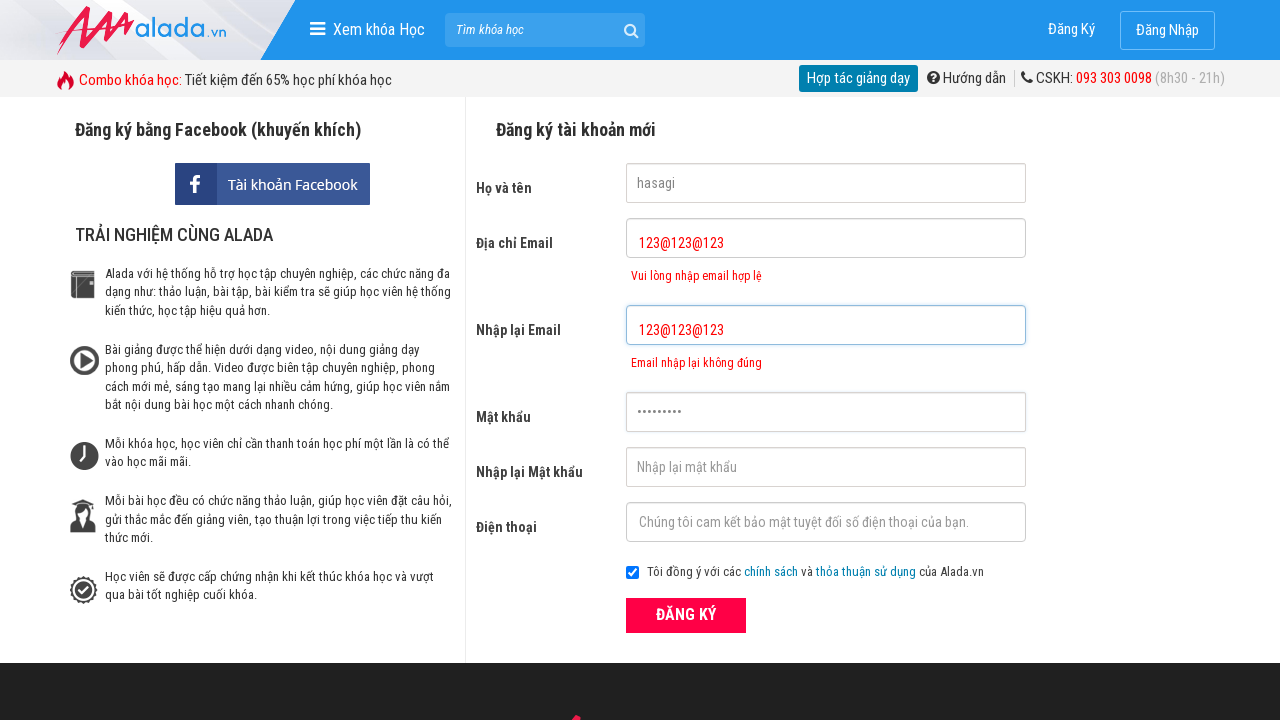

Filled confirm password field with 'test1234!' on #txtCPassword
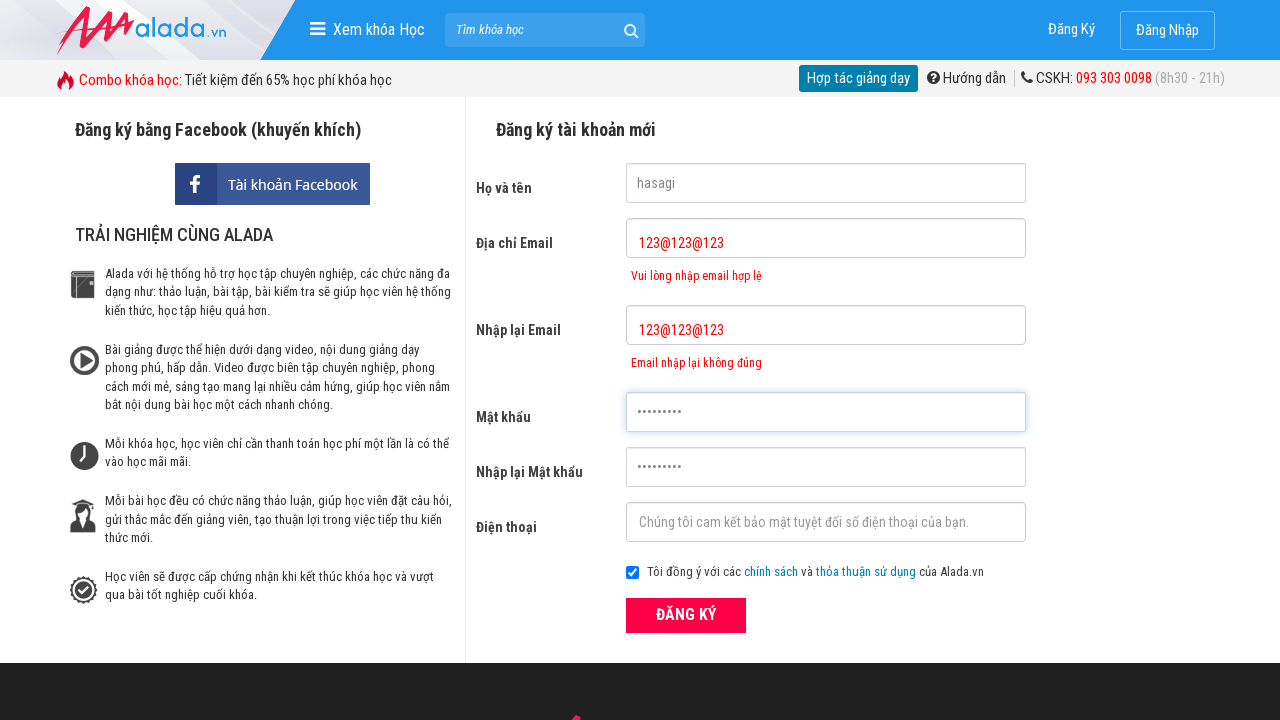

Filled phone number field with '0909584932' on #txtPhone
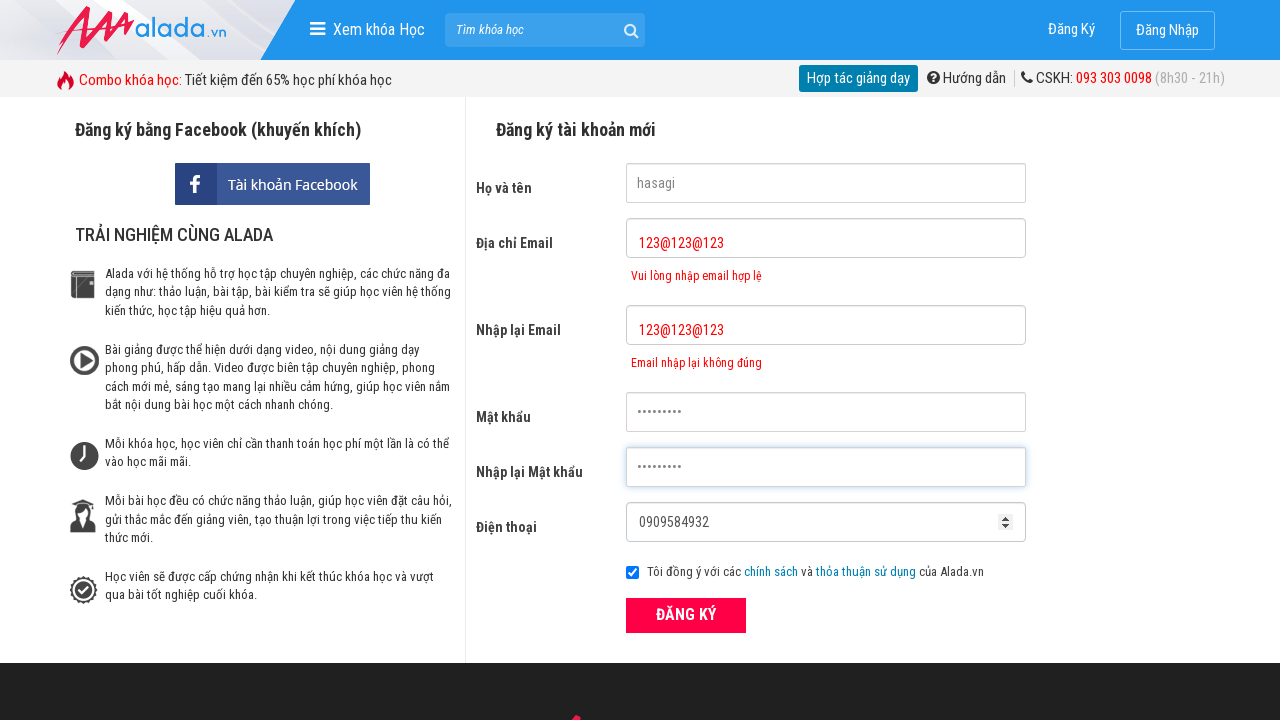

Clicked submit button to attempt registration at (686, 615) on button[type='submit']
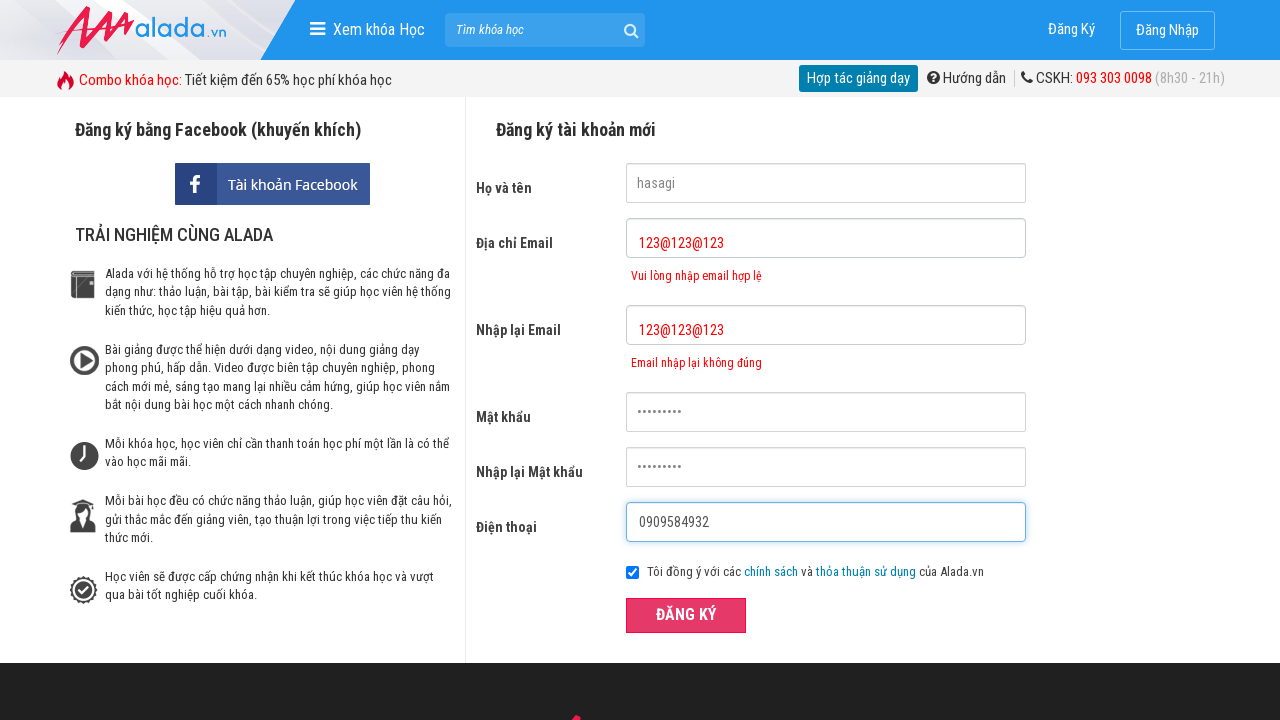

Email error message appeared for invalid email format
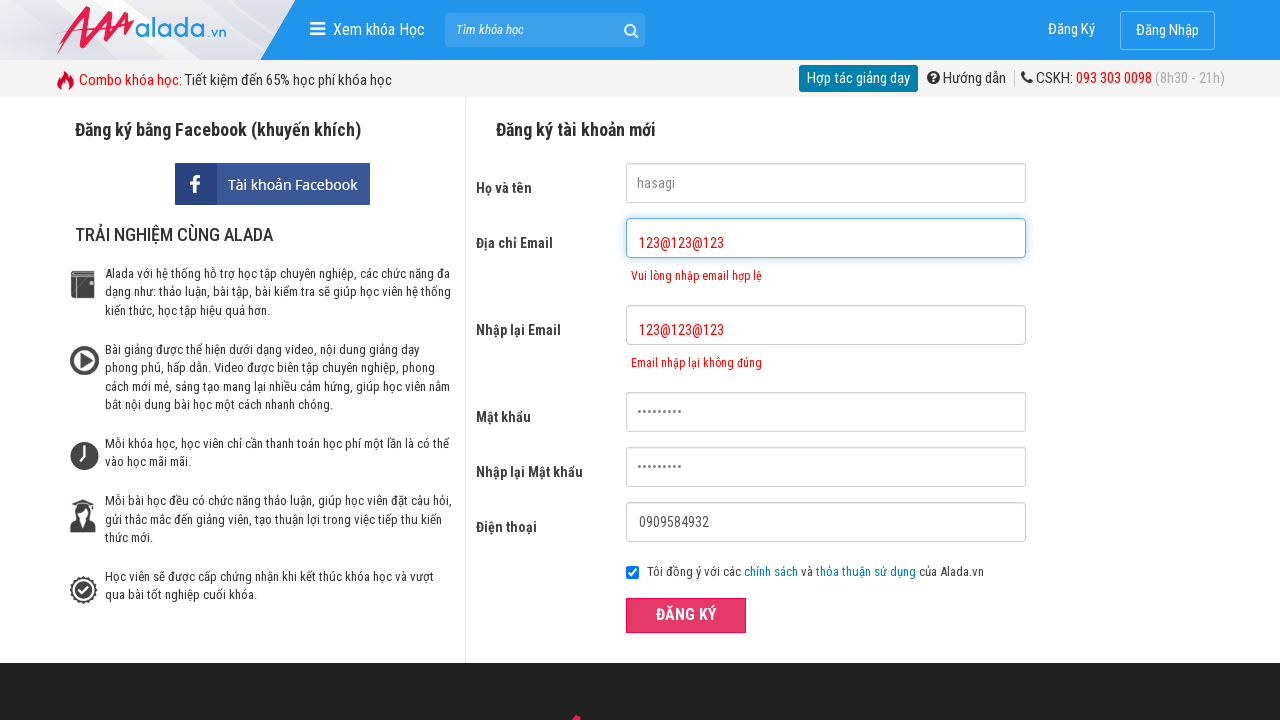

Confirm email error message appeared for invalid email format
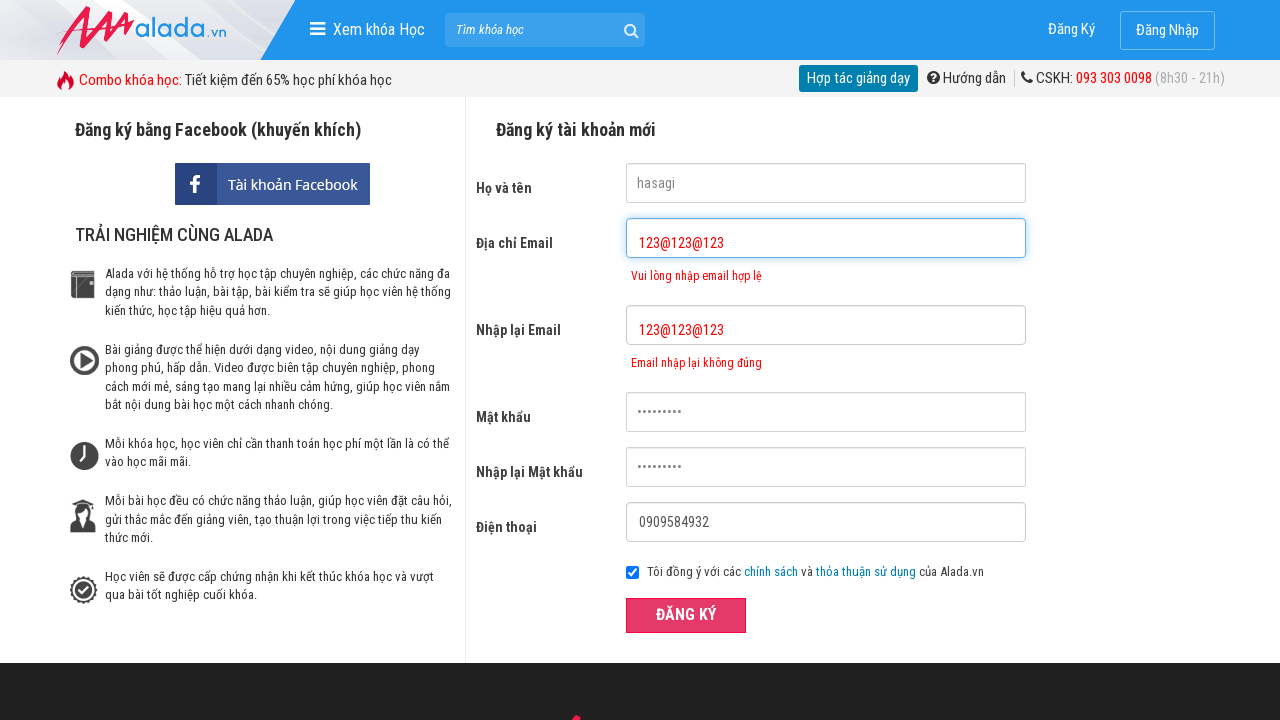

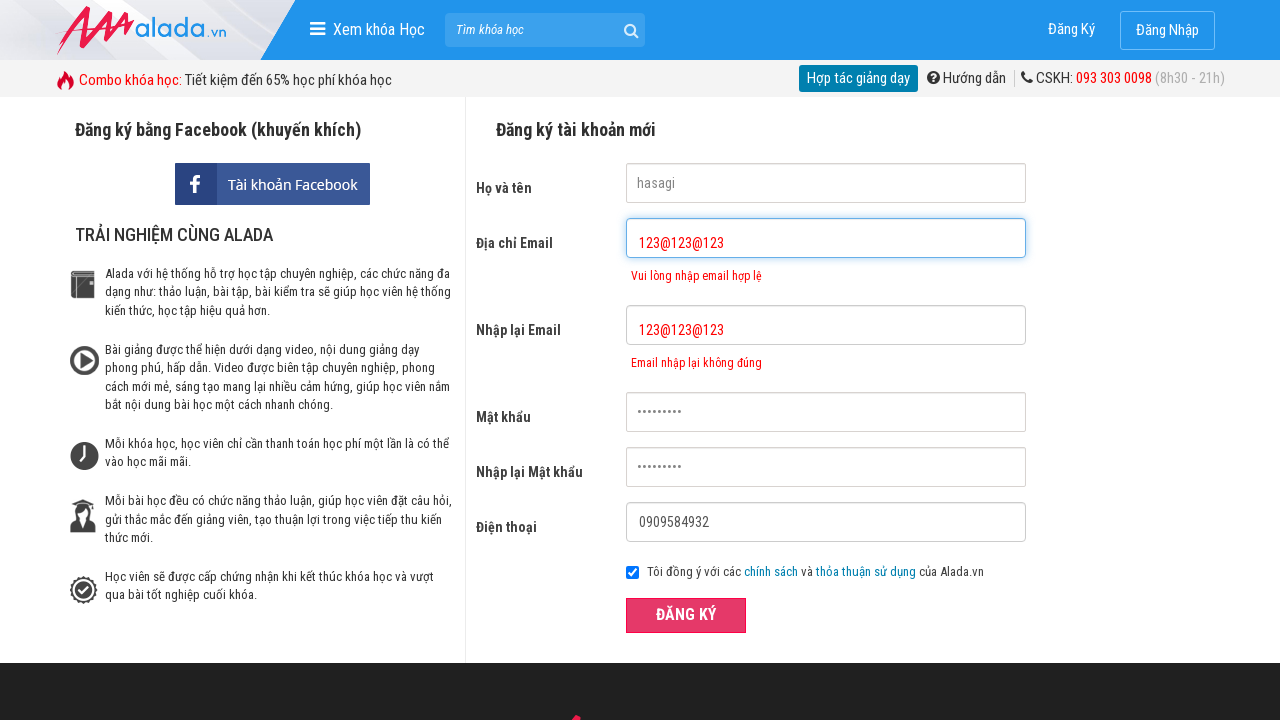